Navigates to jQuery UI website, clicks on the Control Group demo link, switches to the demo iframe, and verifies the header text

Starting URL: https://jqueryui.com/

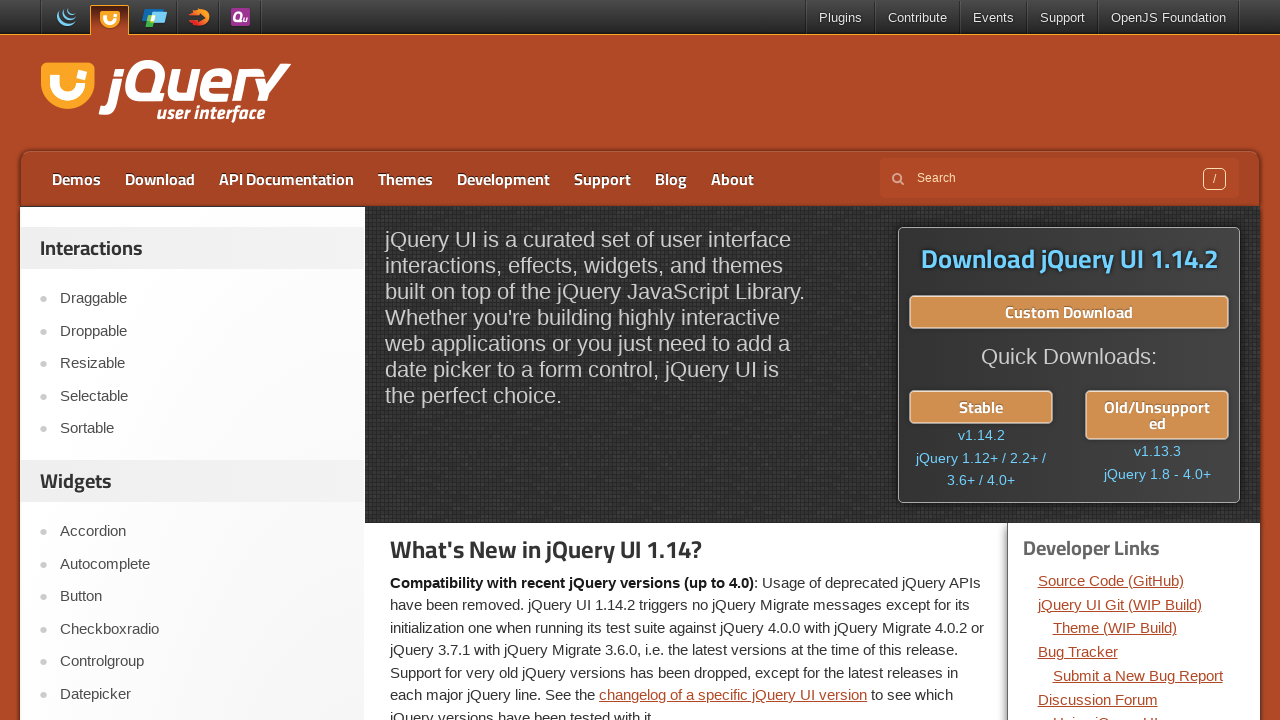

Navigated to jQuery UI website
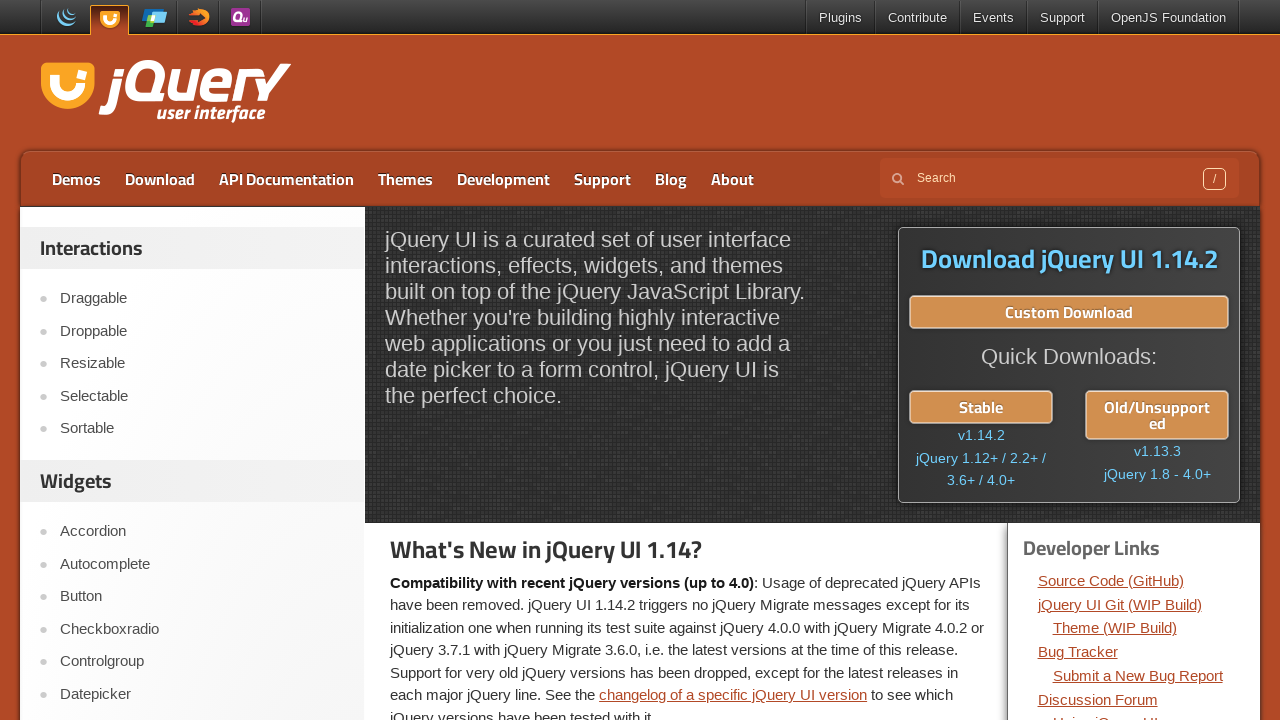

Clicked on the Control Group demo link at (202, 662) on a:has-text('Controlgroup')
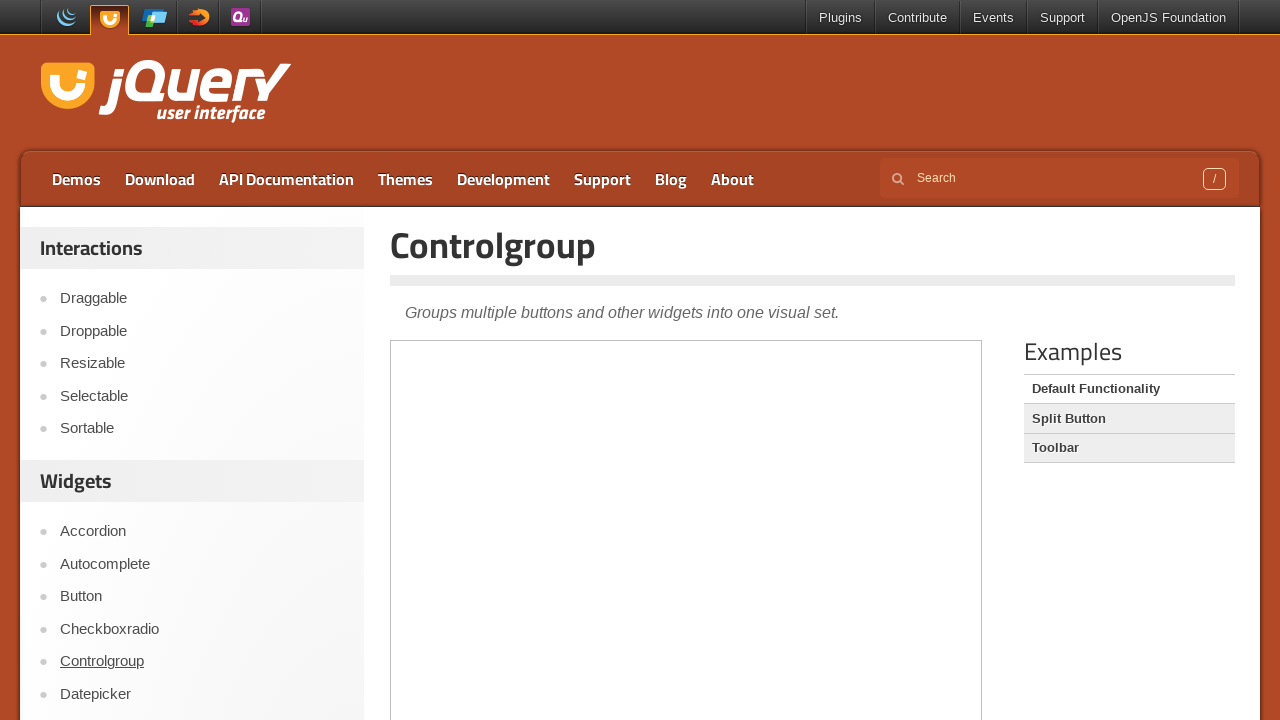

Located the demo iframe
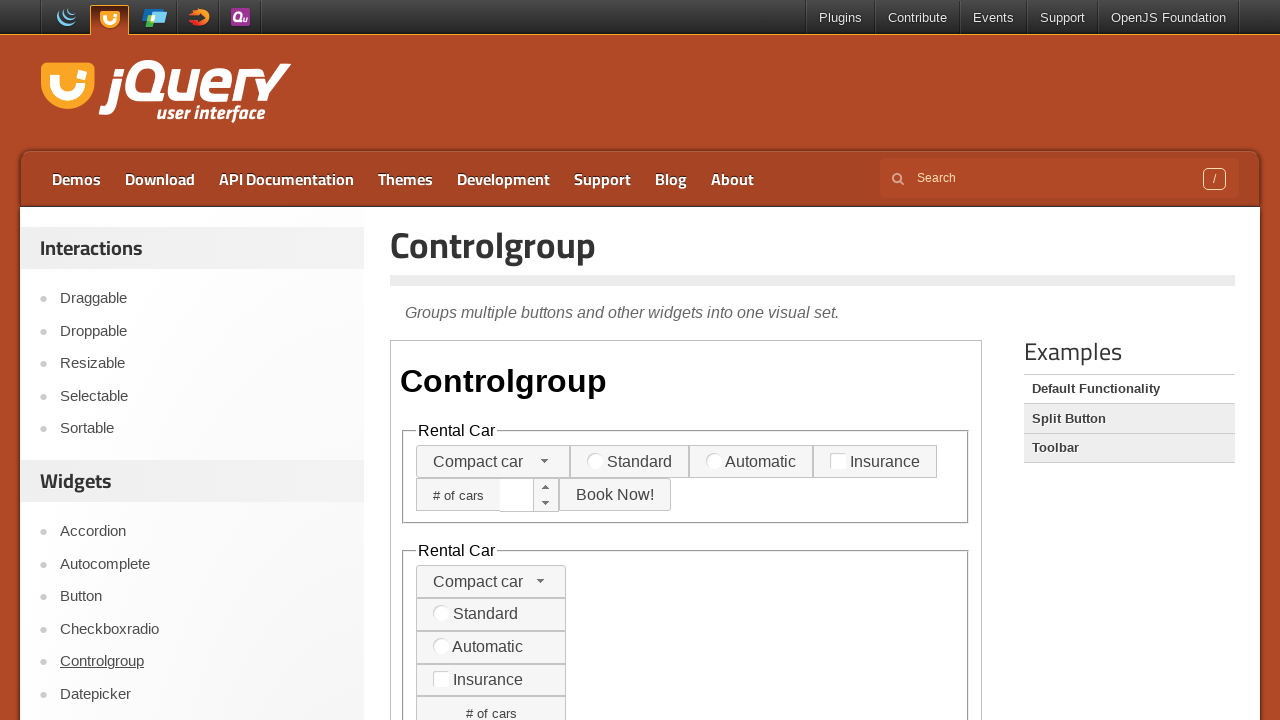

Header text is visible in the demo iframe
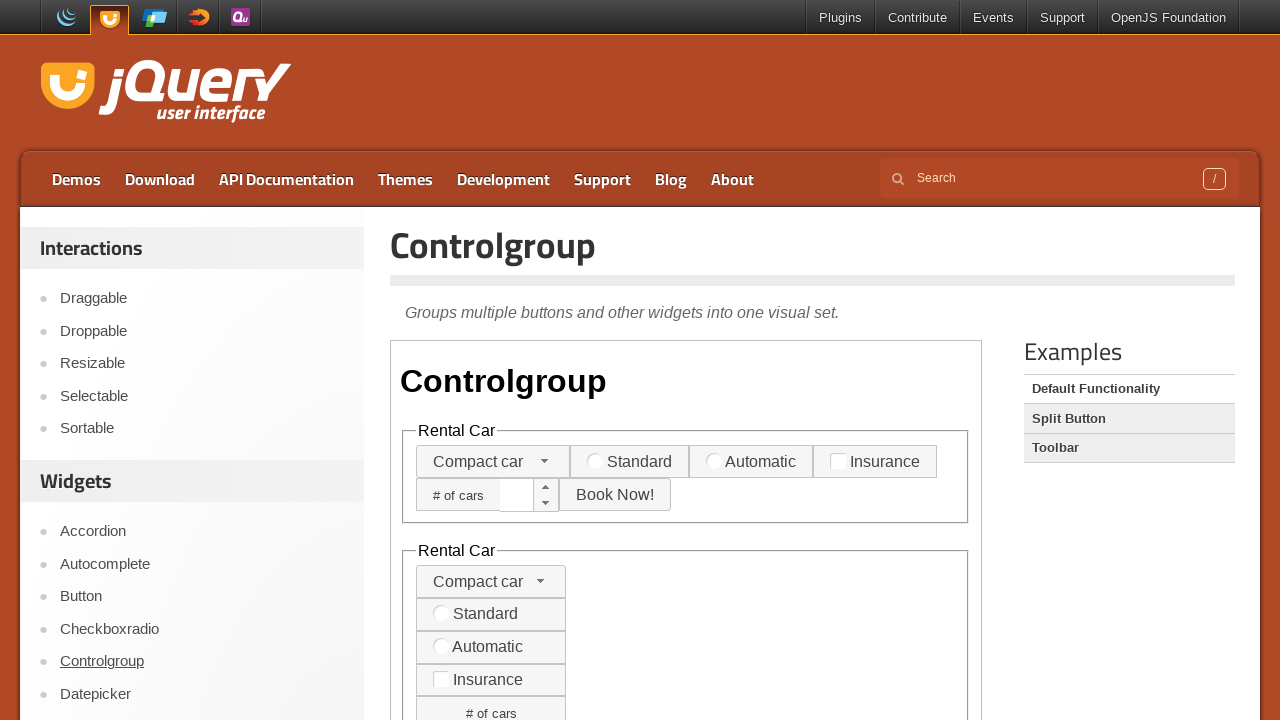

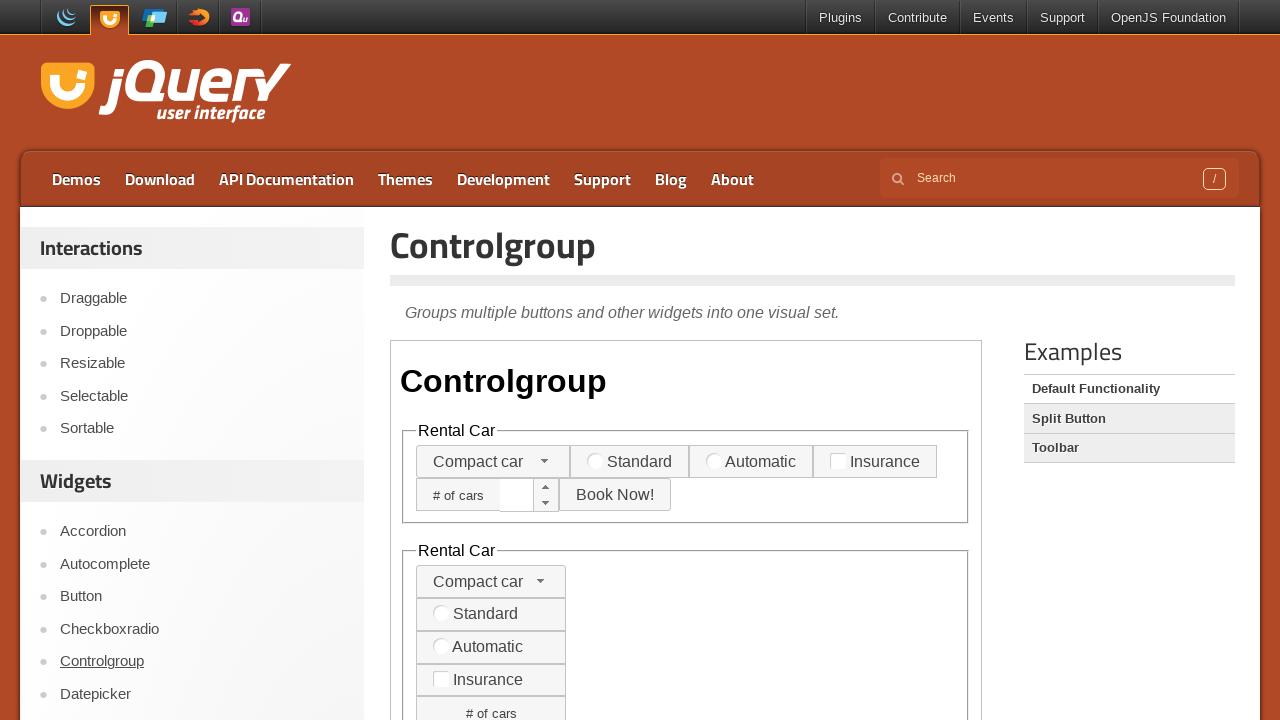